Tests wait functionality by clicking a button that starts a timer and then waiting for a text element to appear

Starting URL: http://seleniumpractise.blogspot.com/2016/08/how-to-use-explicit-wait-in-selenium.html

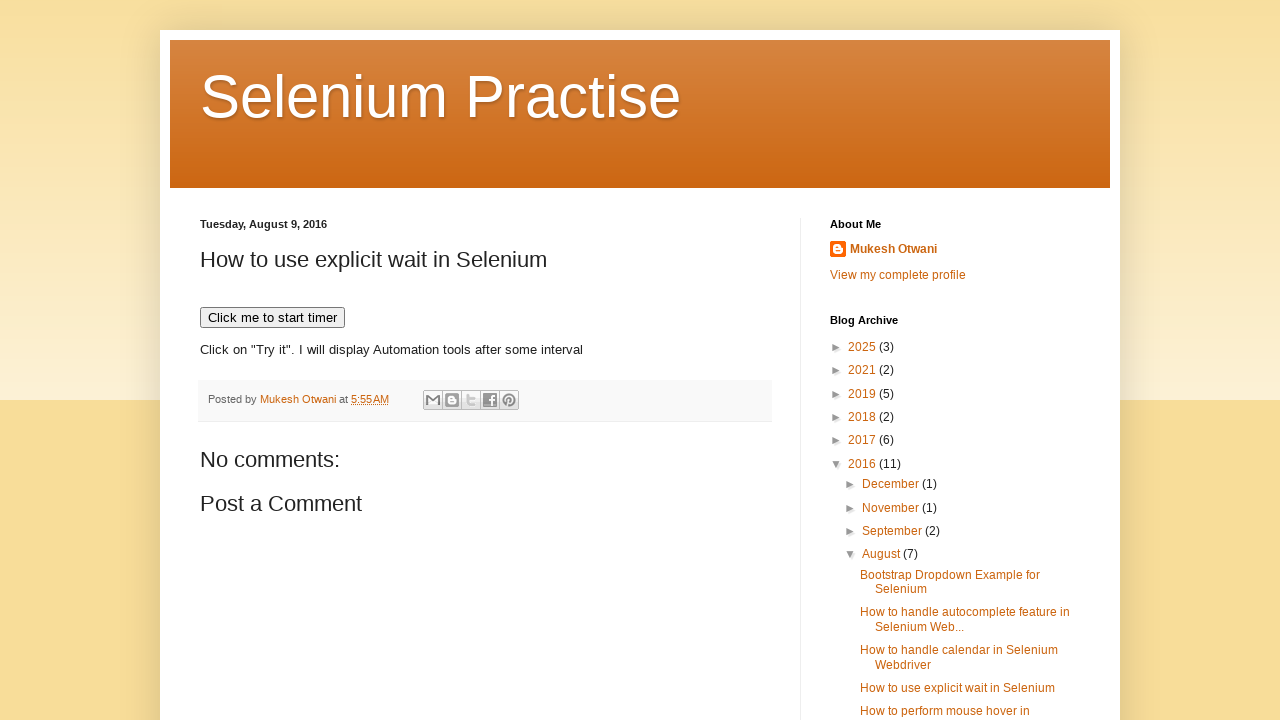

Navigated to explicit wait test page
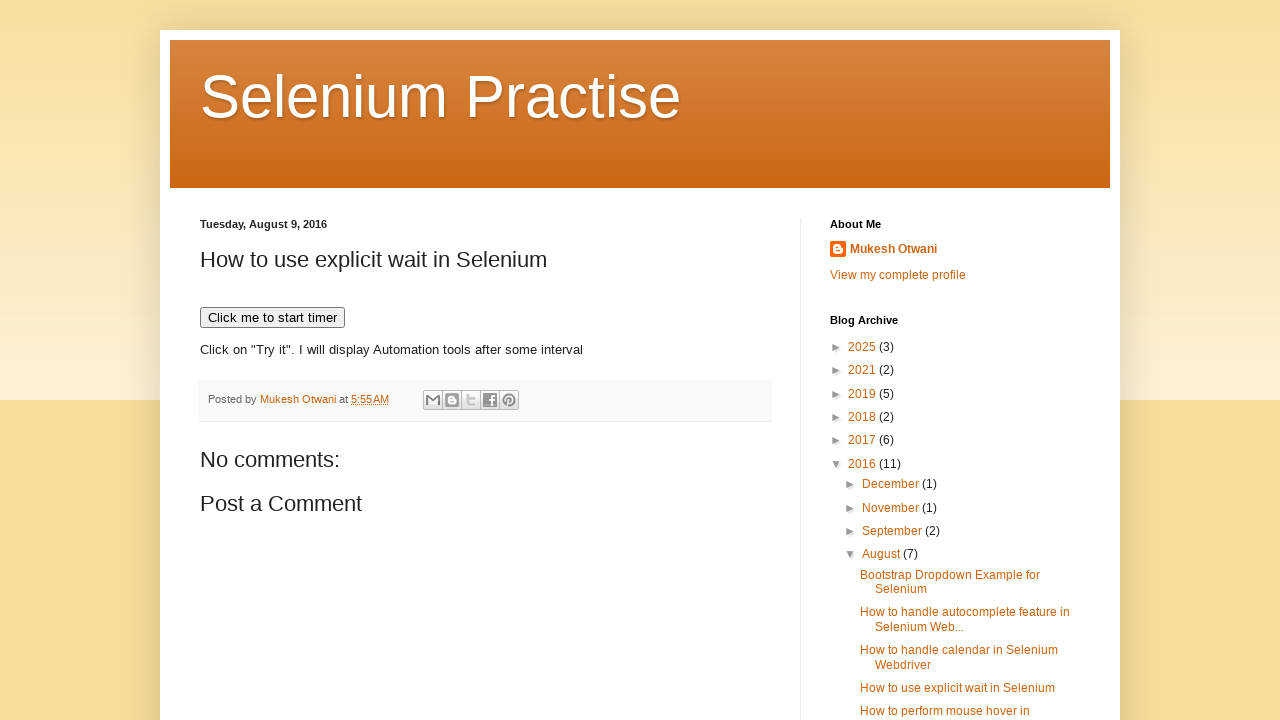

Clicked button to start timer at (272, 318) on xpath=//*[text()='Click me to start timer']
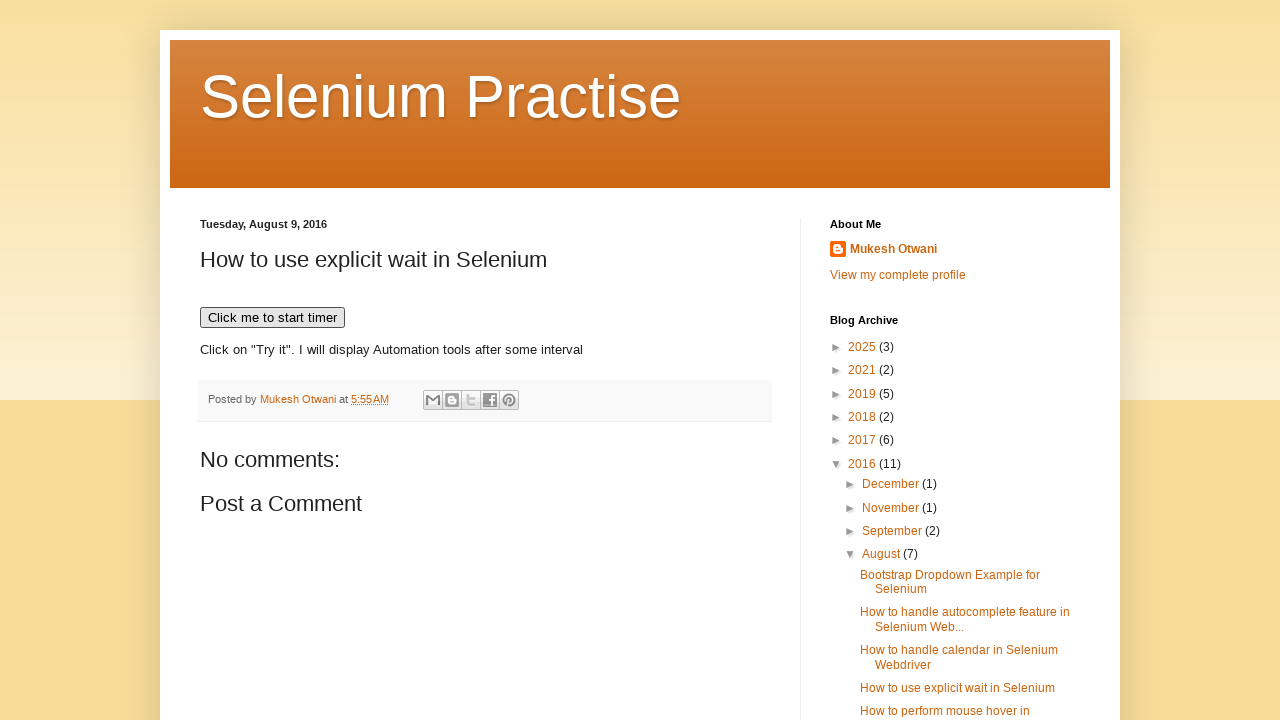

WebDriver text element appeared after waiting
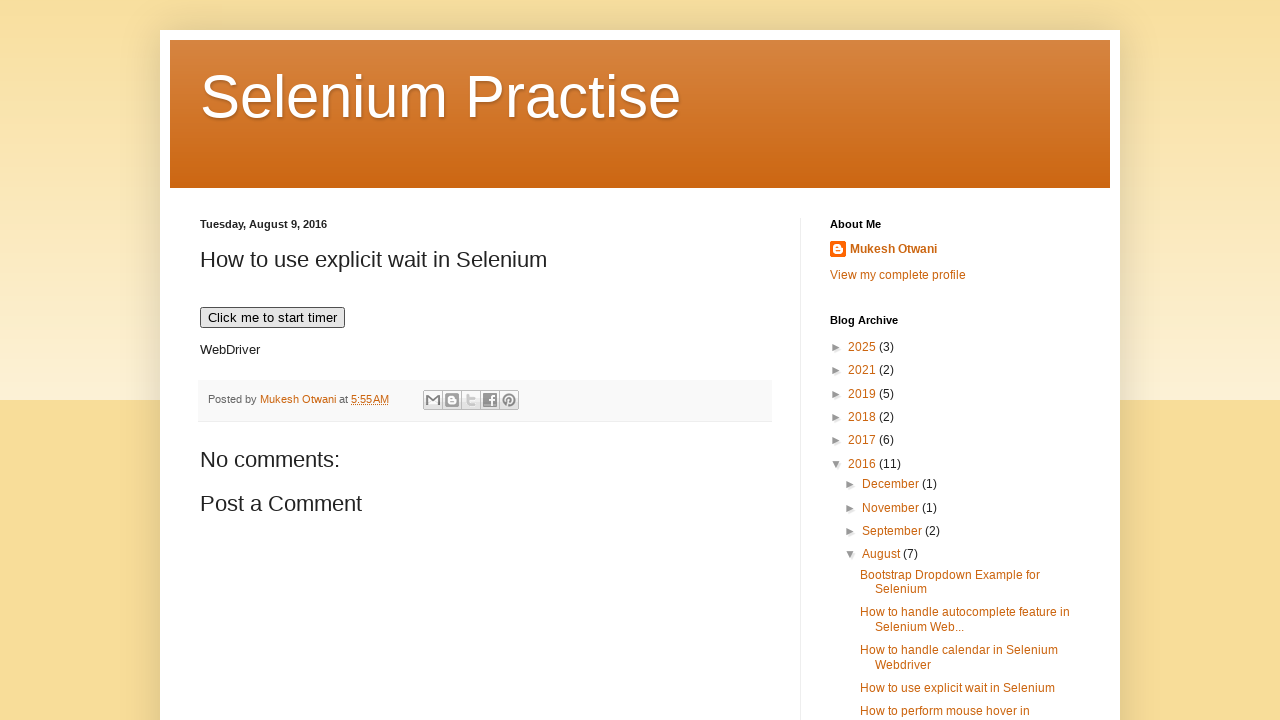

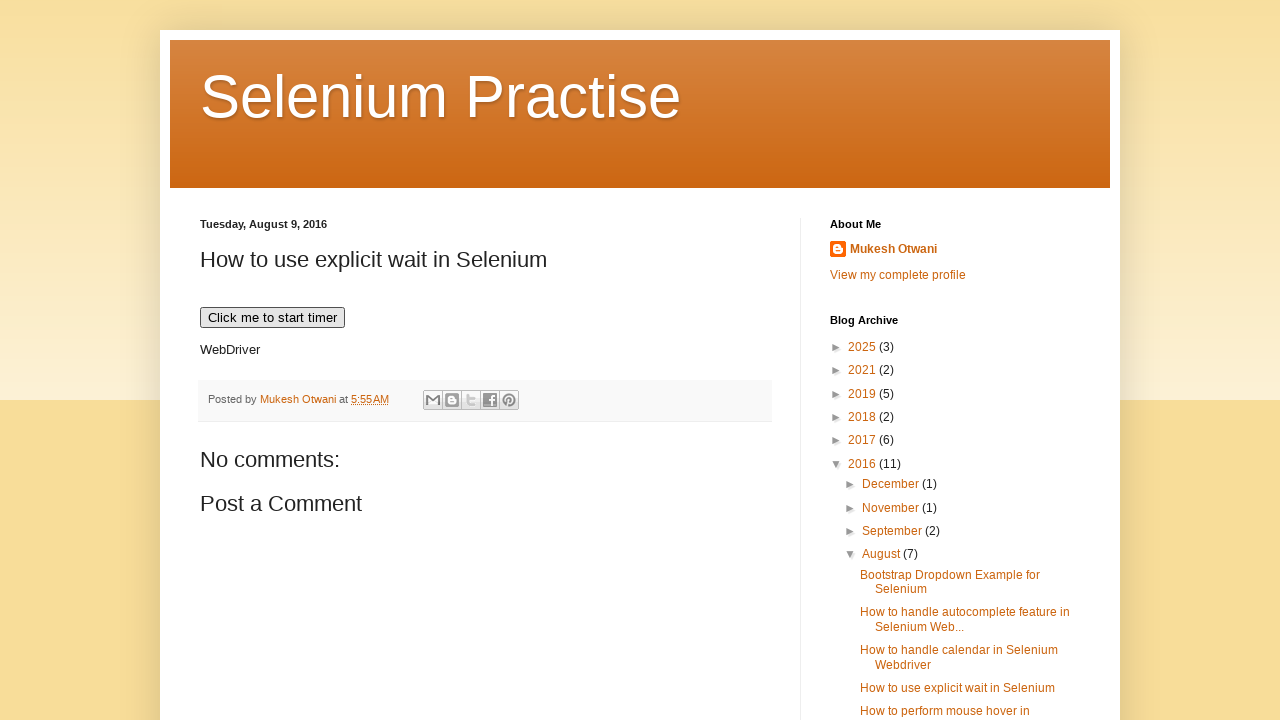